Tests checkbox functionality by checking both checkboxes on the page, ensuring each is selected if not already

Starting URL: https://the-internet.herokuapp.com/checkboxes

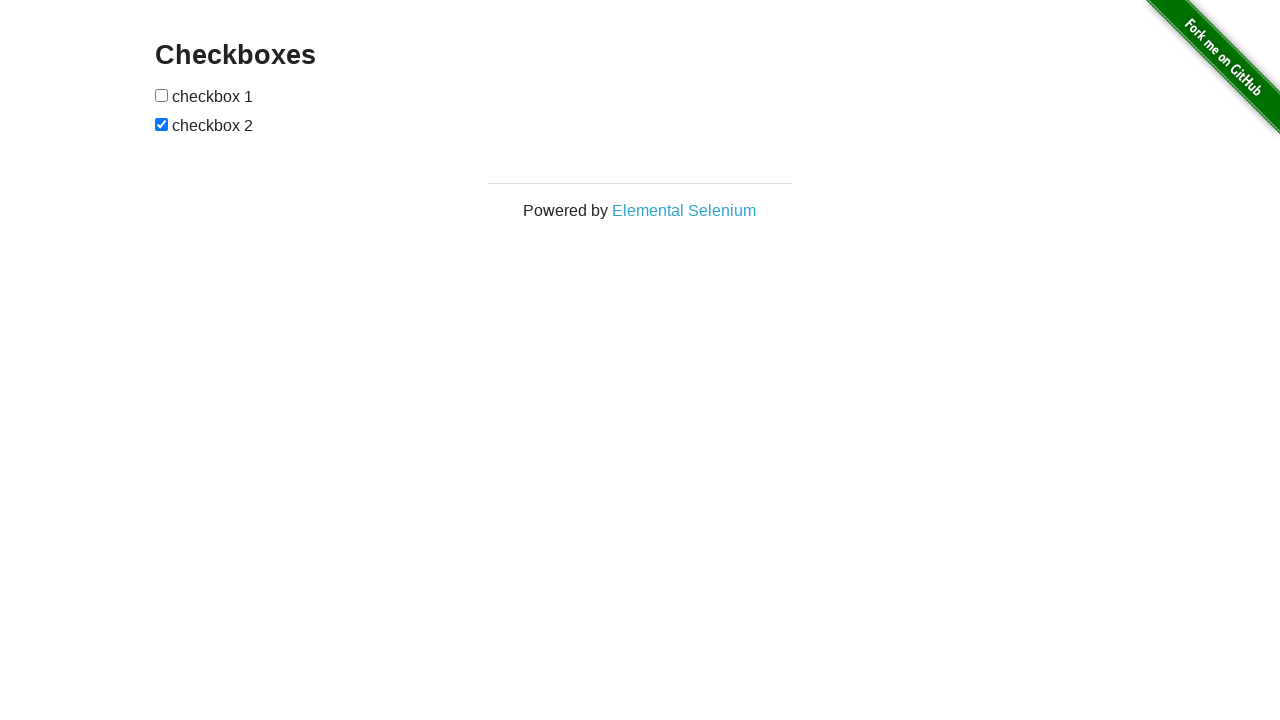

Navigated to checkbox test page
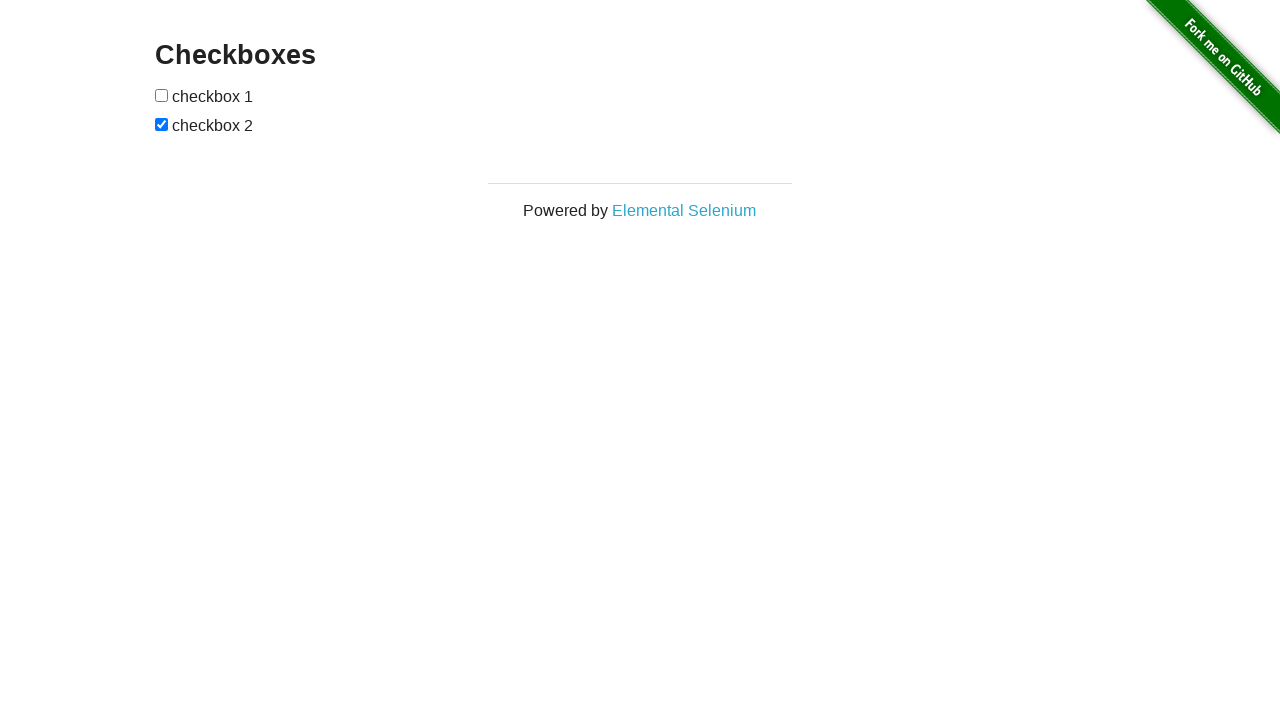

Located first checkbox element
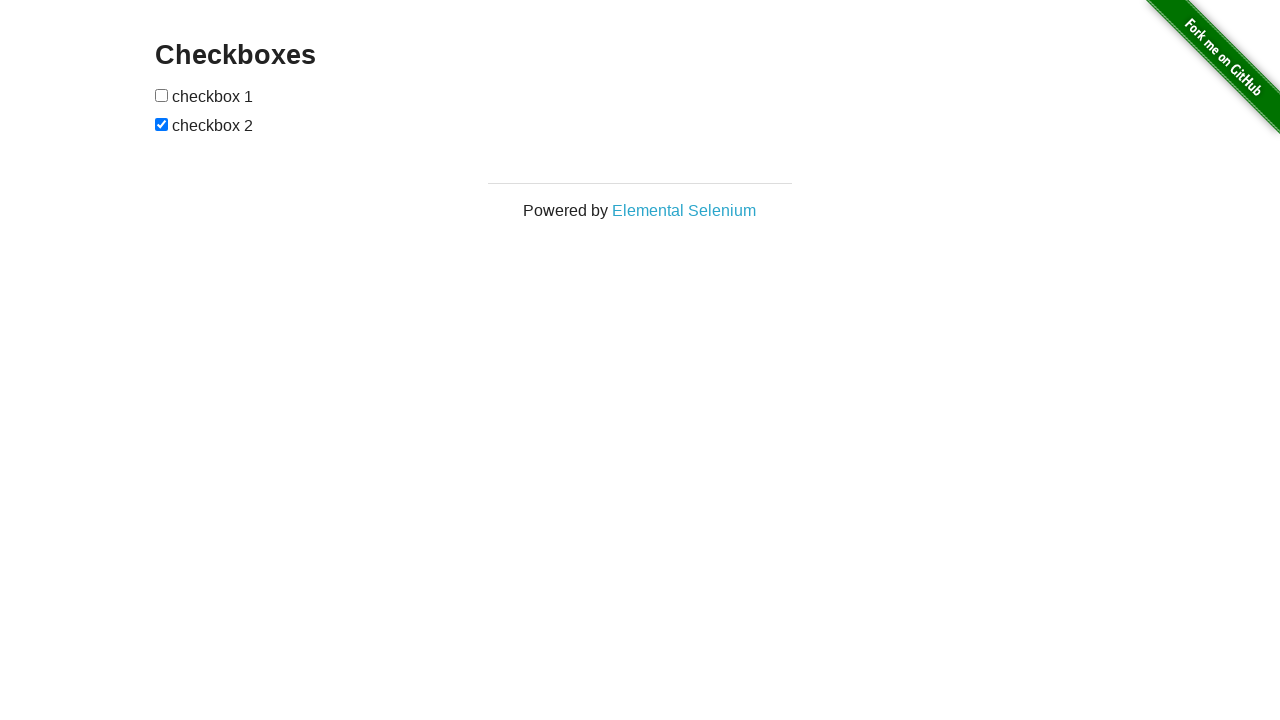

Clicked first checkbox to select it at (162, 95) on (//input[@type='checkbox'])[1]
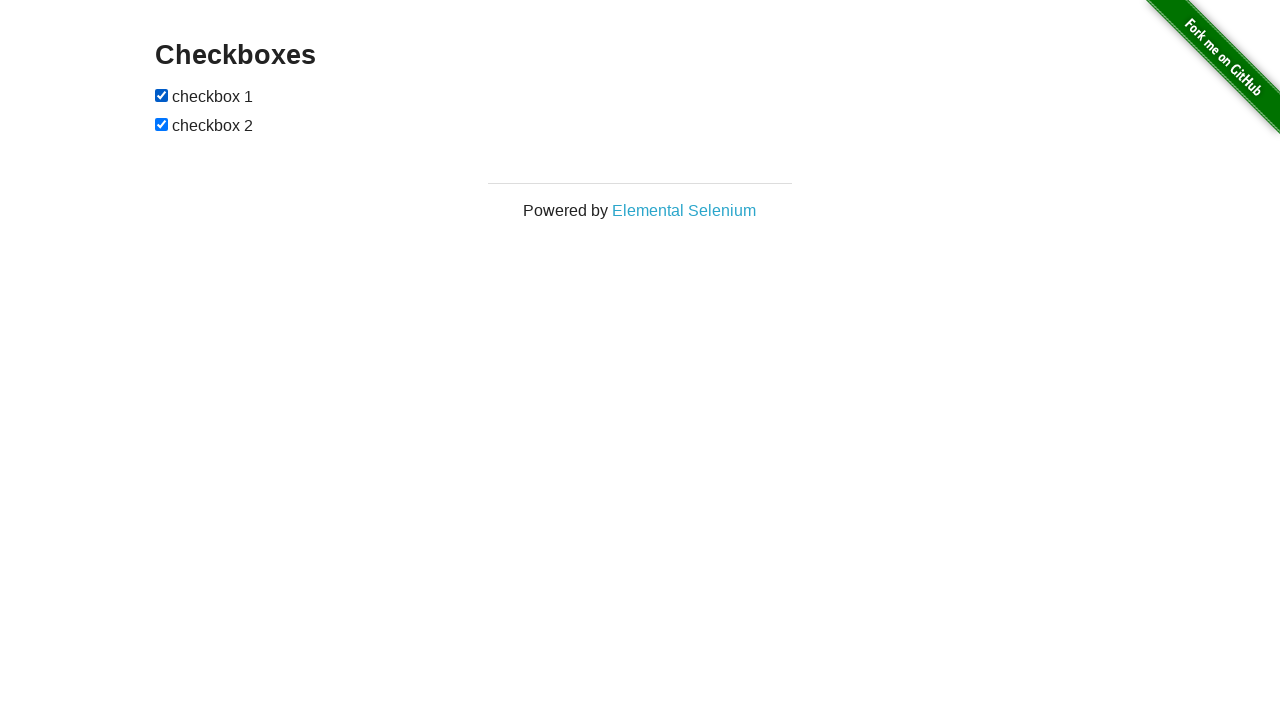

Located second checkbox element
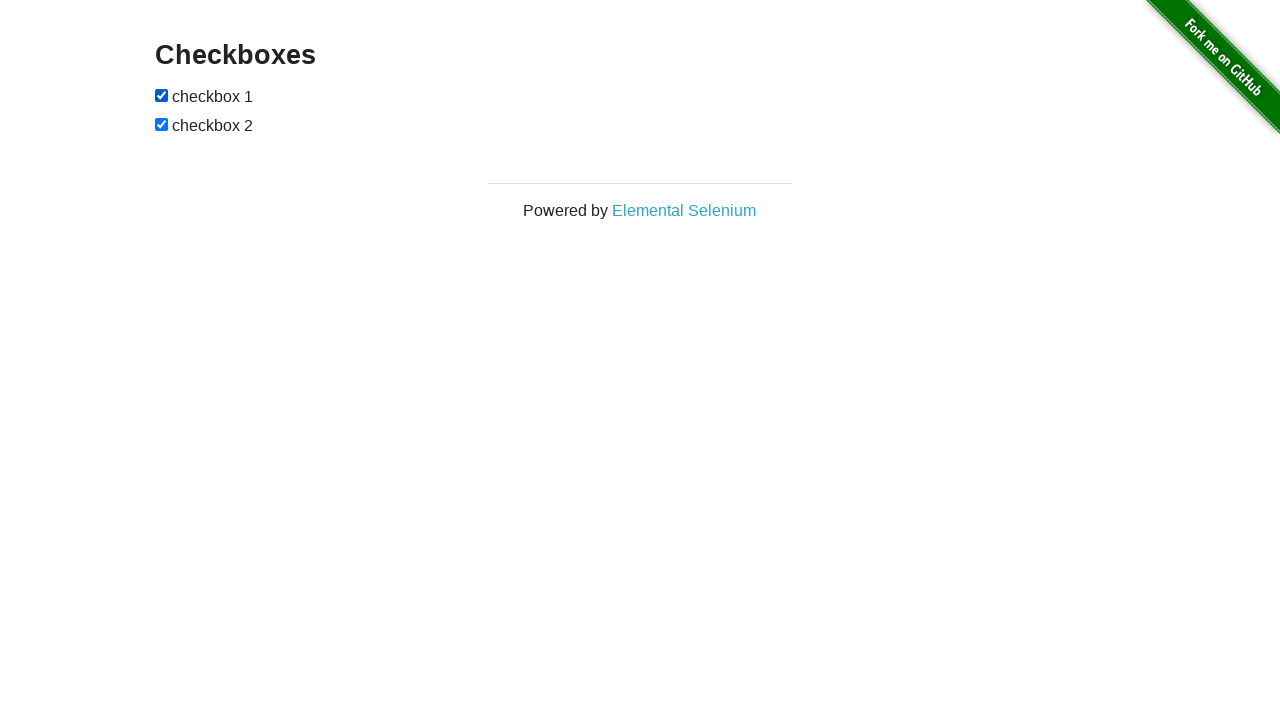

Second checkbox was already selected
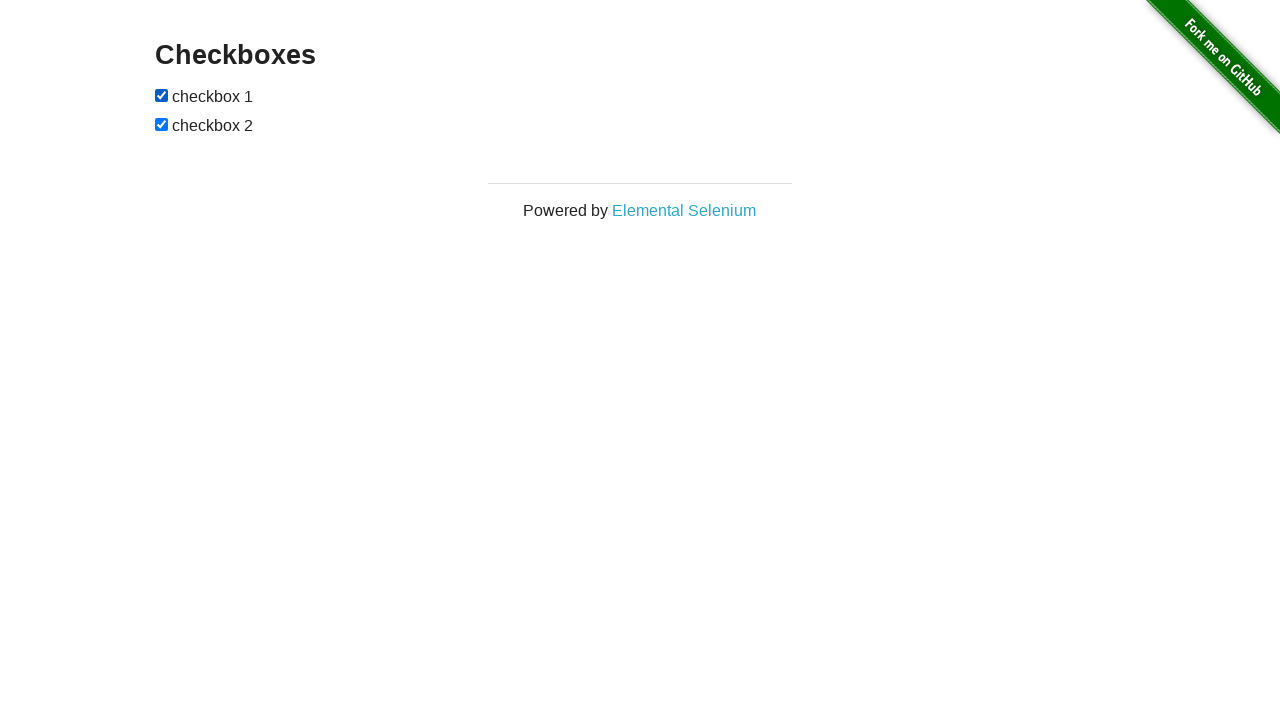

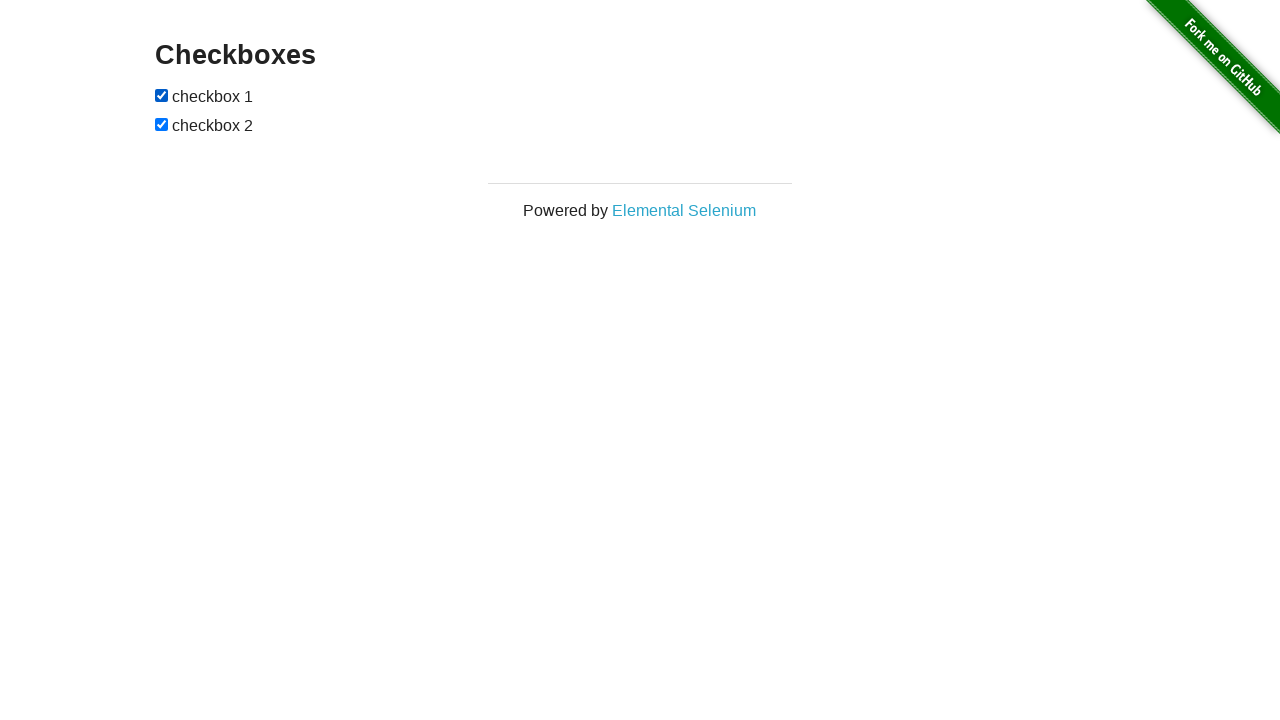